Tests the search functionality on python.org by entering "pycon" as a search query and verifying that search results are returned.

Starting URL: https://www.python.org

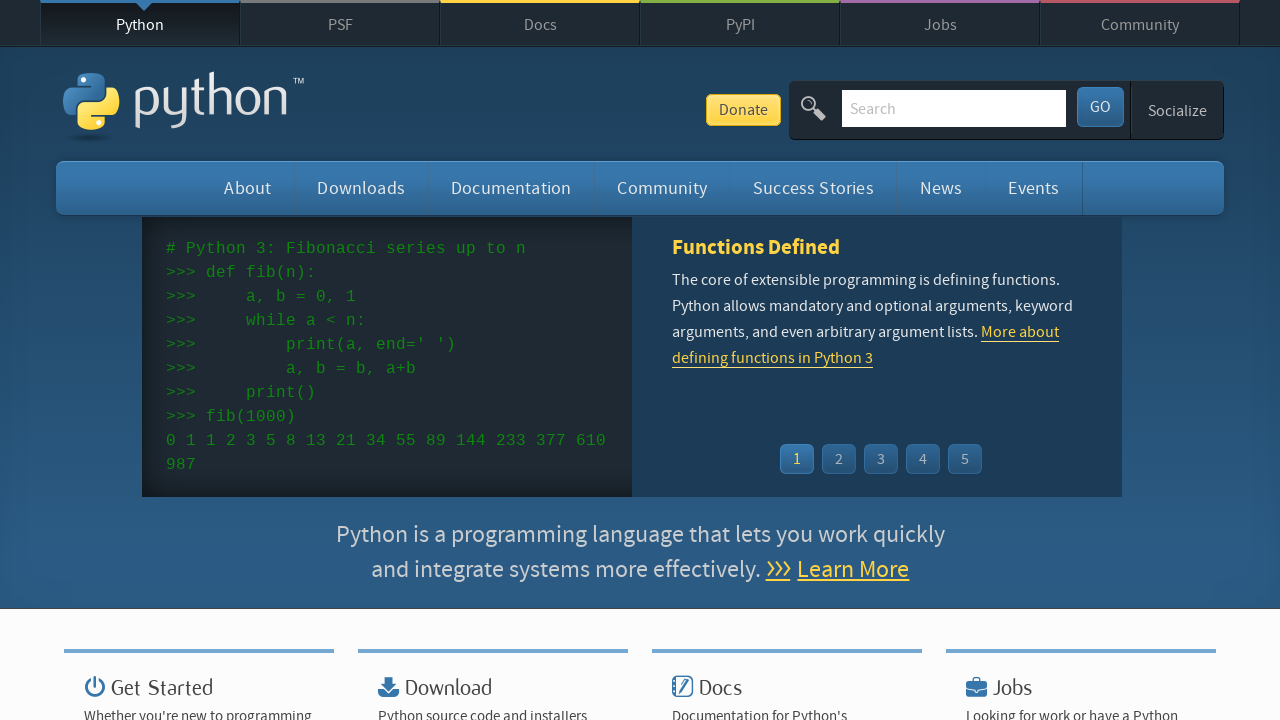

Verified page title contains 'python'
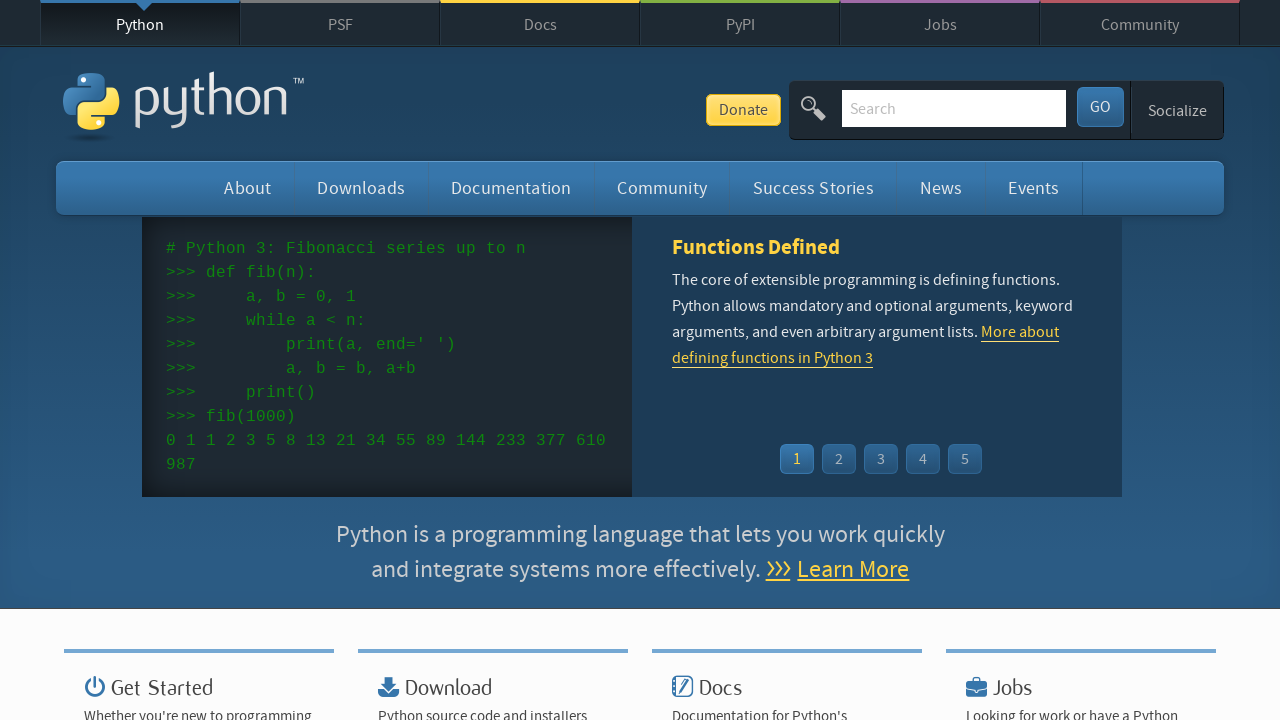

Filled search box with 'pycon' on input[name='q']
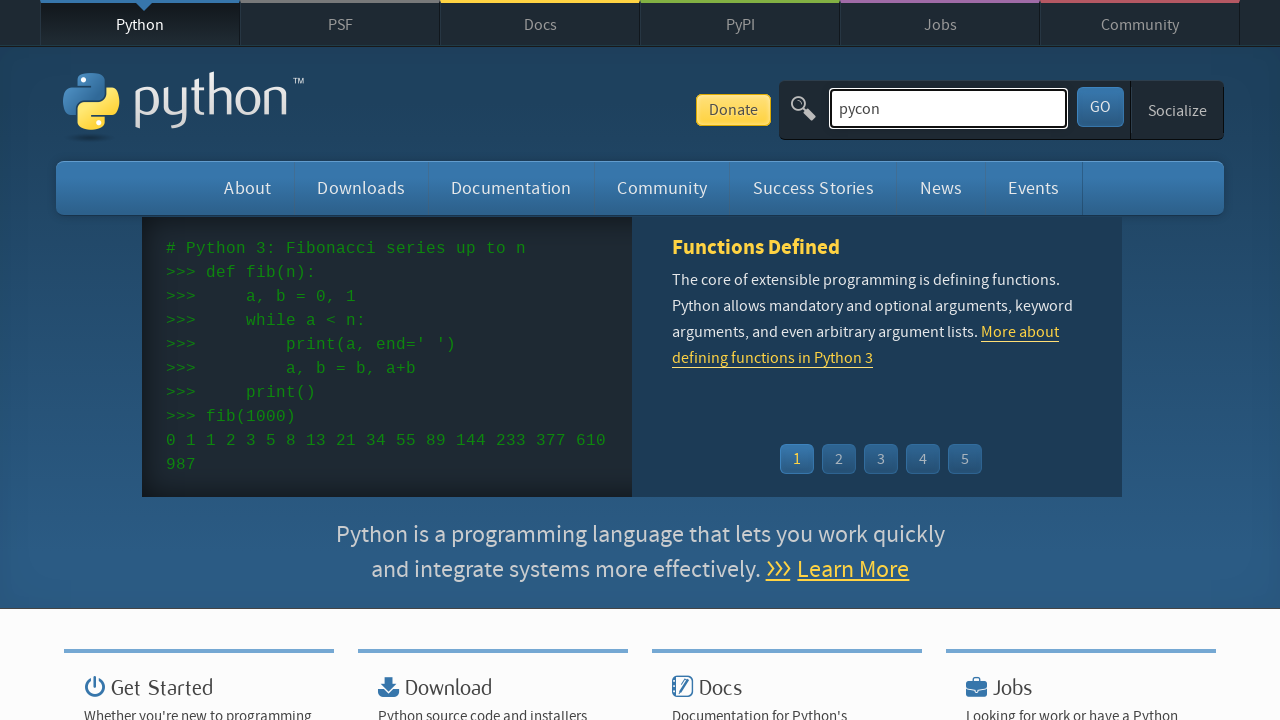

Pressed Enter to submit search query on input[name='q']
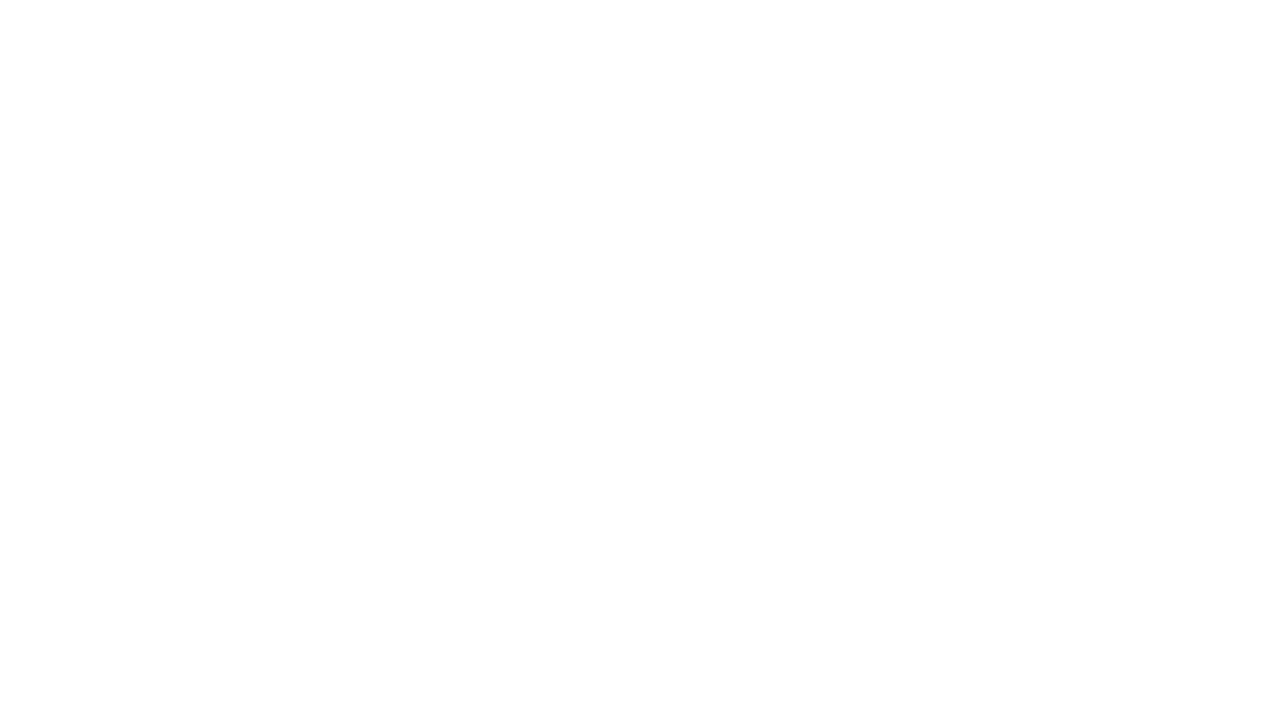

Waited for page to reach network idle state
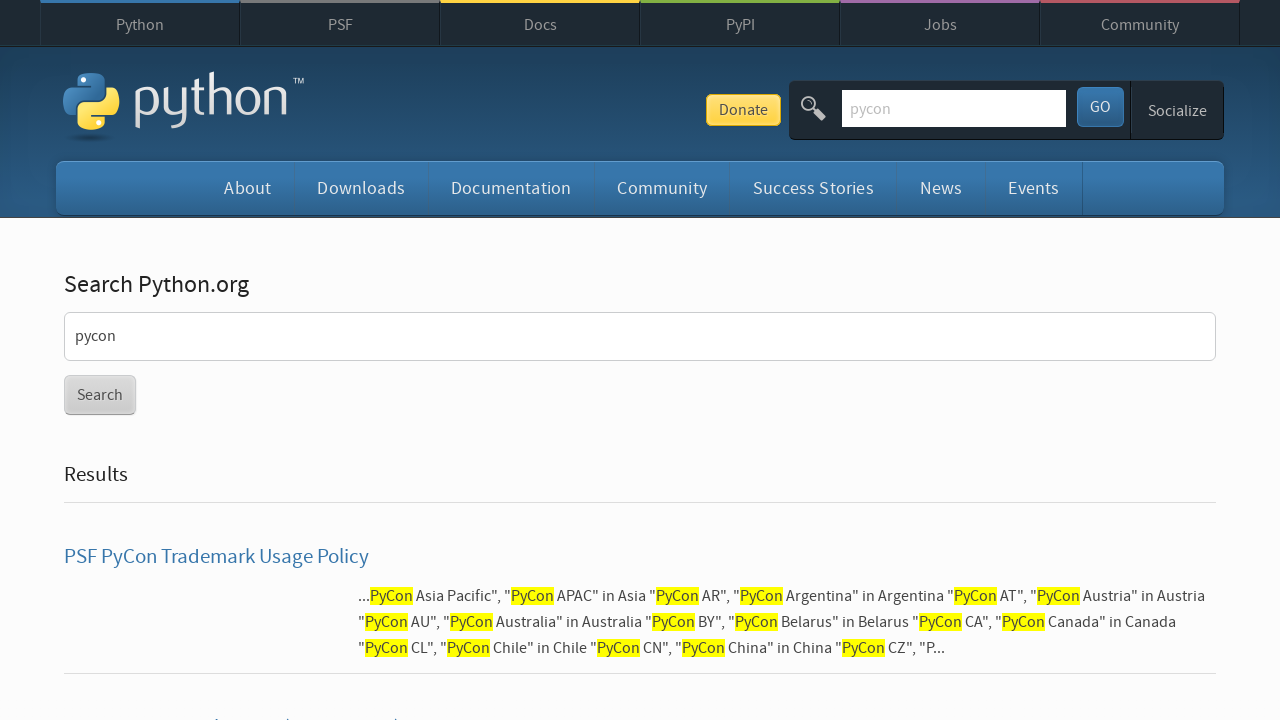

Verified that search results were returned (no 'No results found' message)
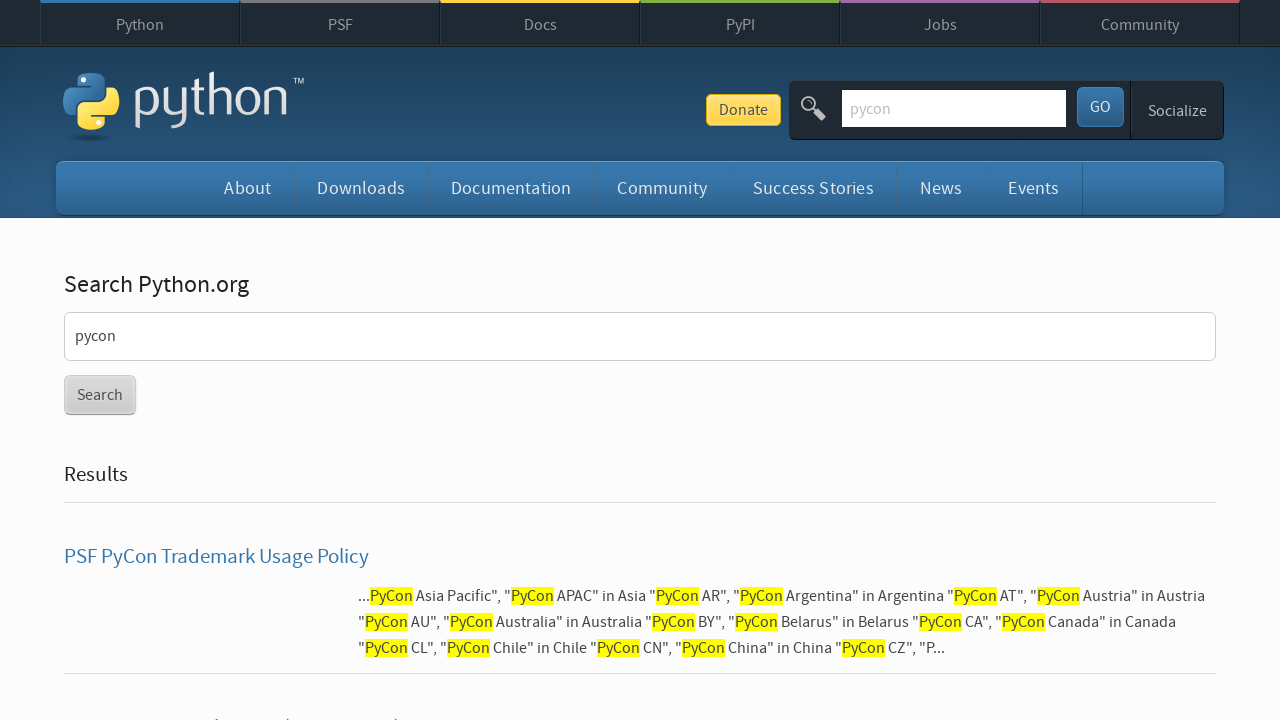

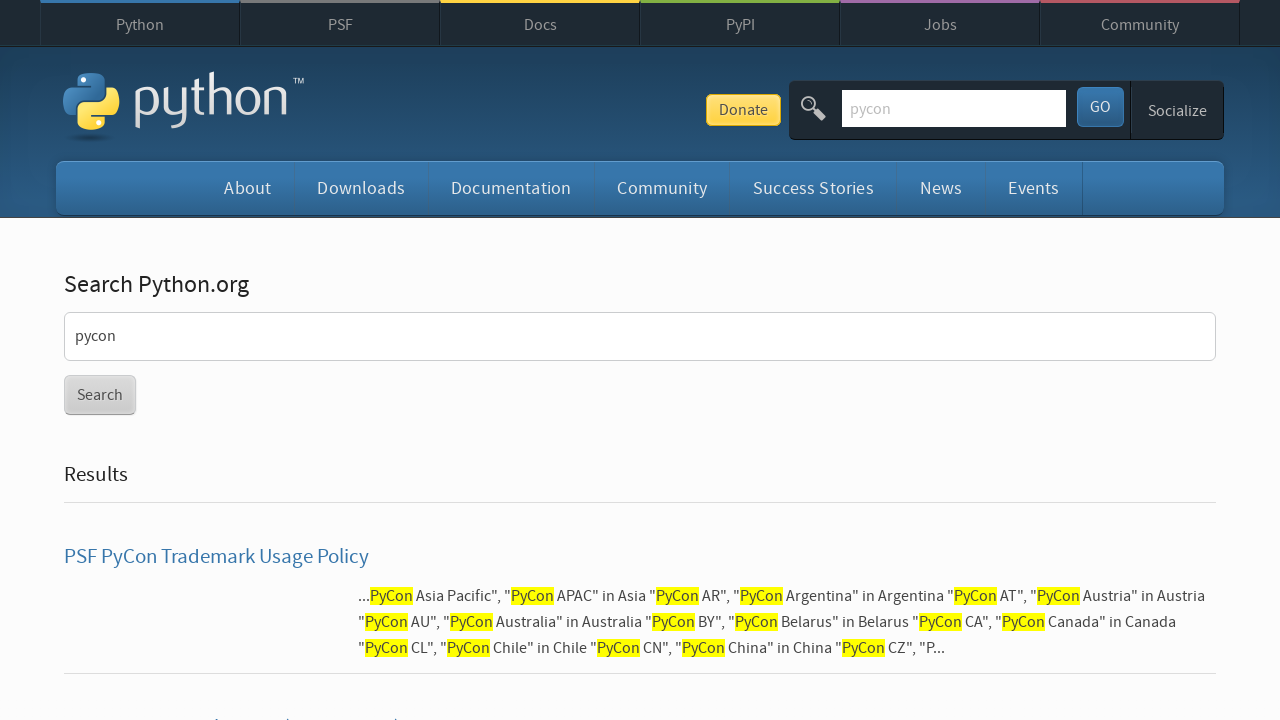